Tests navigation menu by hovering over services menu and clicking on IT outstaffing link

Starting URL: https://www.simbirsoft.com/

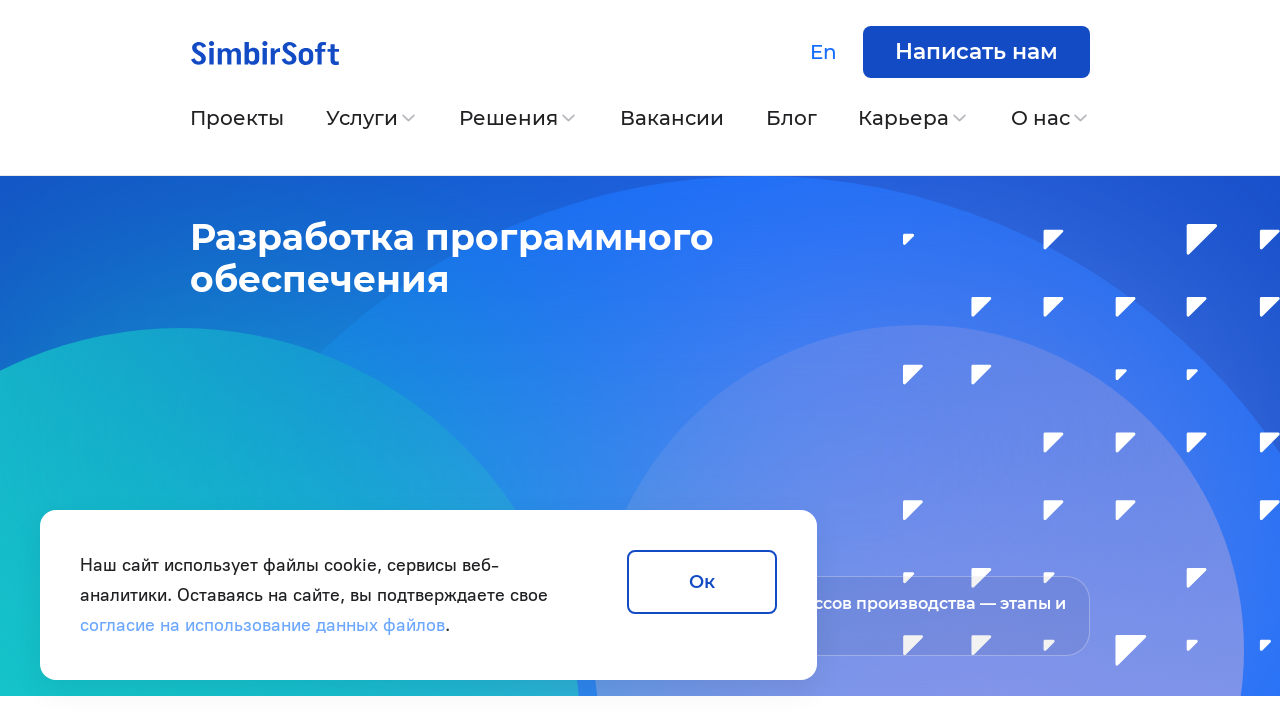

Hovered over services menu item at (372, 118) on xpath=//*[contains(@class,'gh-nav-item--services')]
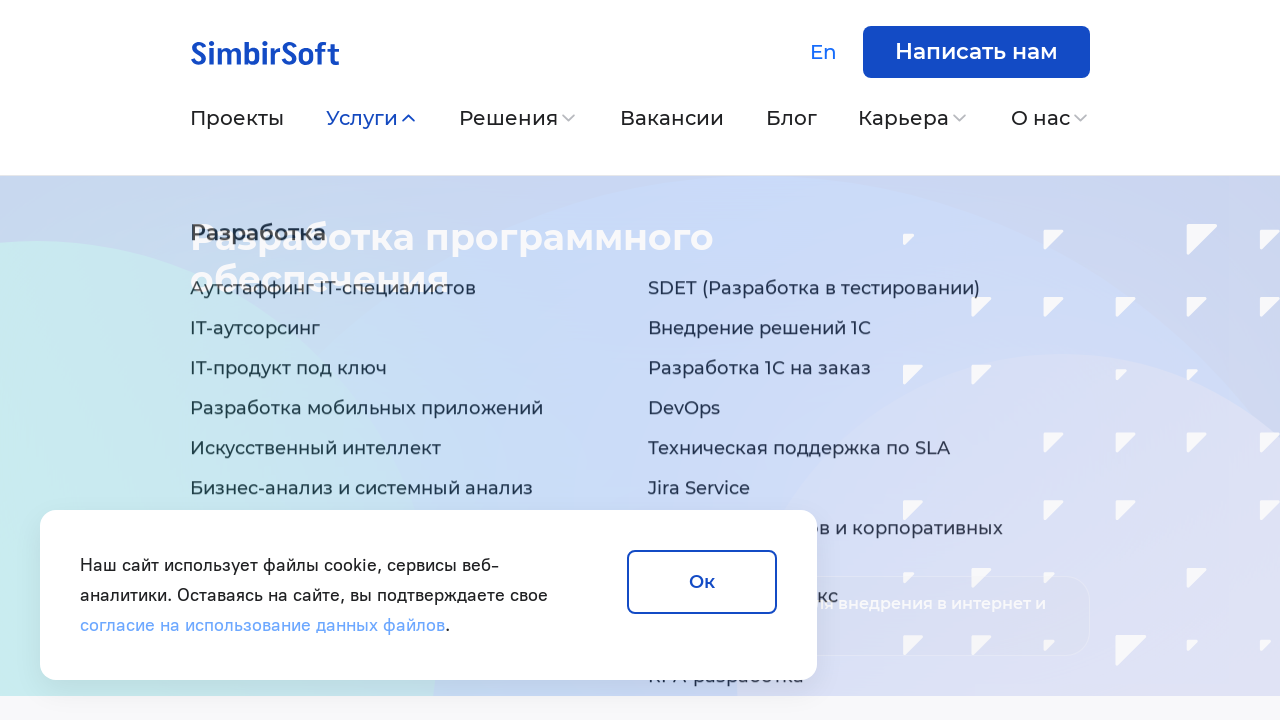

Clicked on IT outstaffing link at (333, 287) on text='Аутстаффинг IT-специалистов'
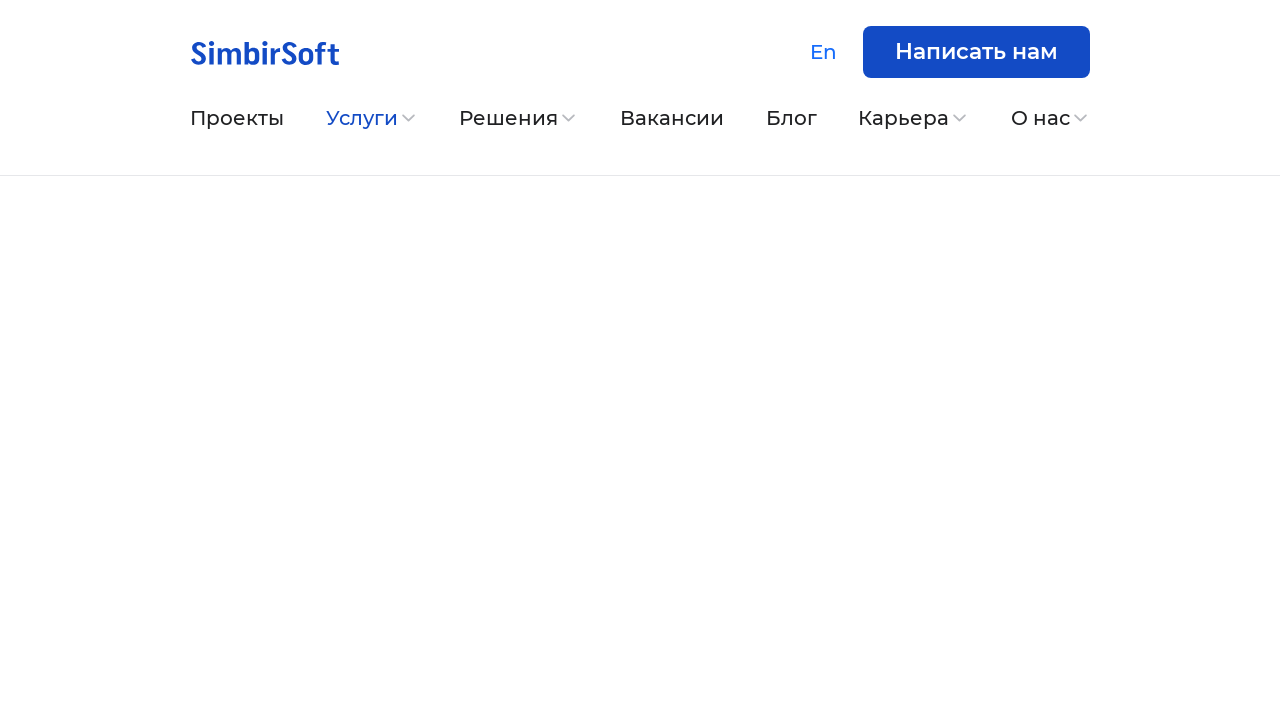

IT outstaffing page loaded with header visible
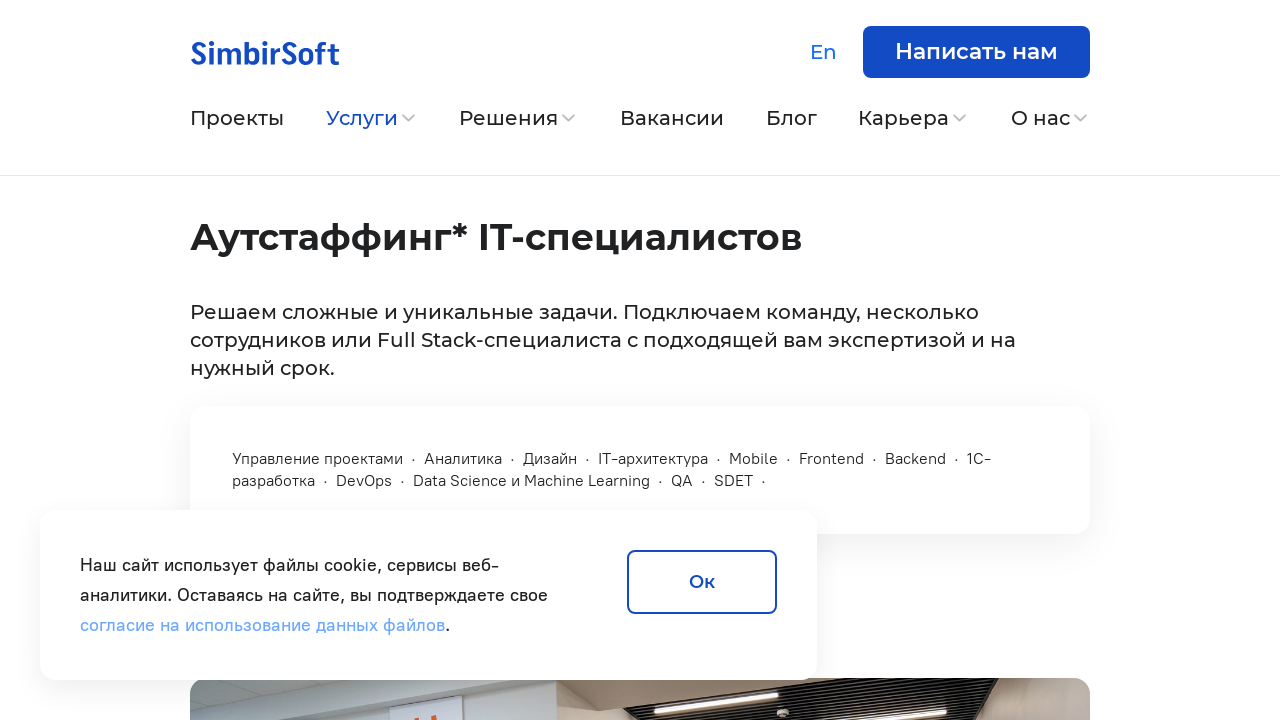

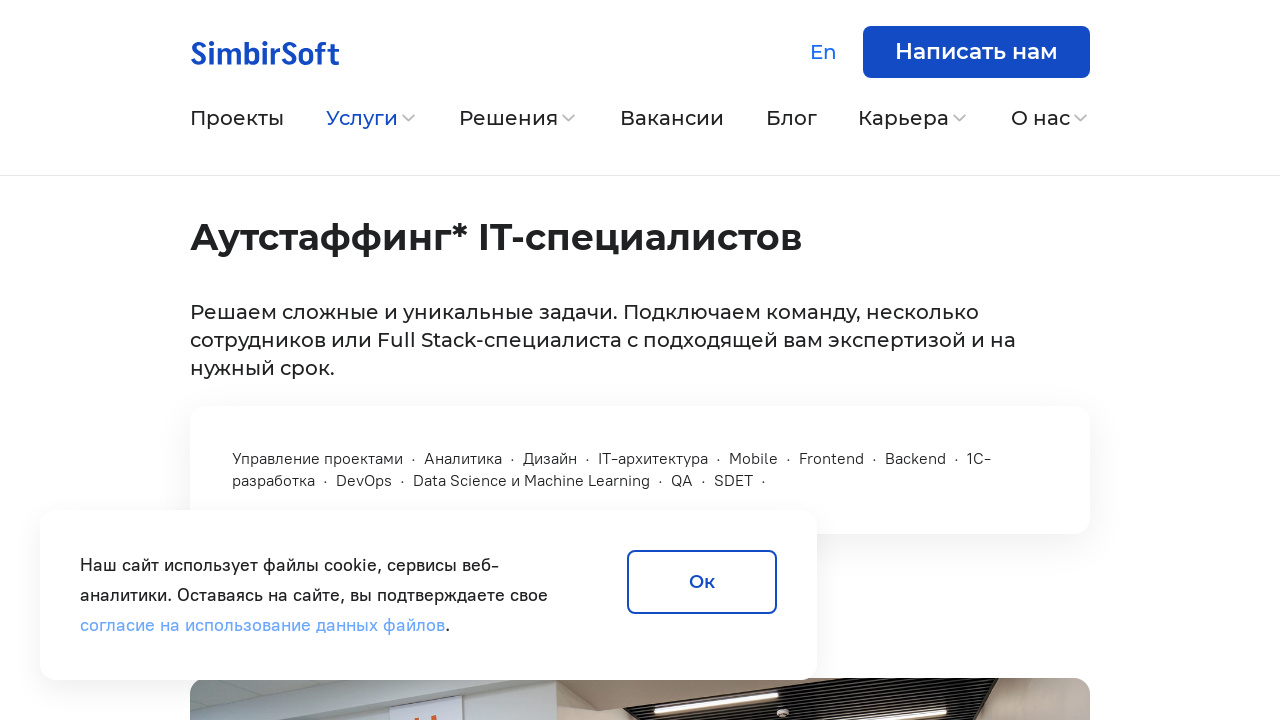